Navigates to a Grubhub restaurant page and verifies that menu items with prices are displayed, including specific items like Deluxe Cheeseburger, Guacamole Bacon Burger, and Crispy Chicken Sandwich.

Starting URL: https://www.grubhub.com/restaurant/good-times-burgers--frozen-custard-102-808-e-colfax-ave-denver/2061835

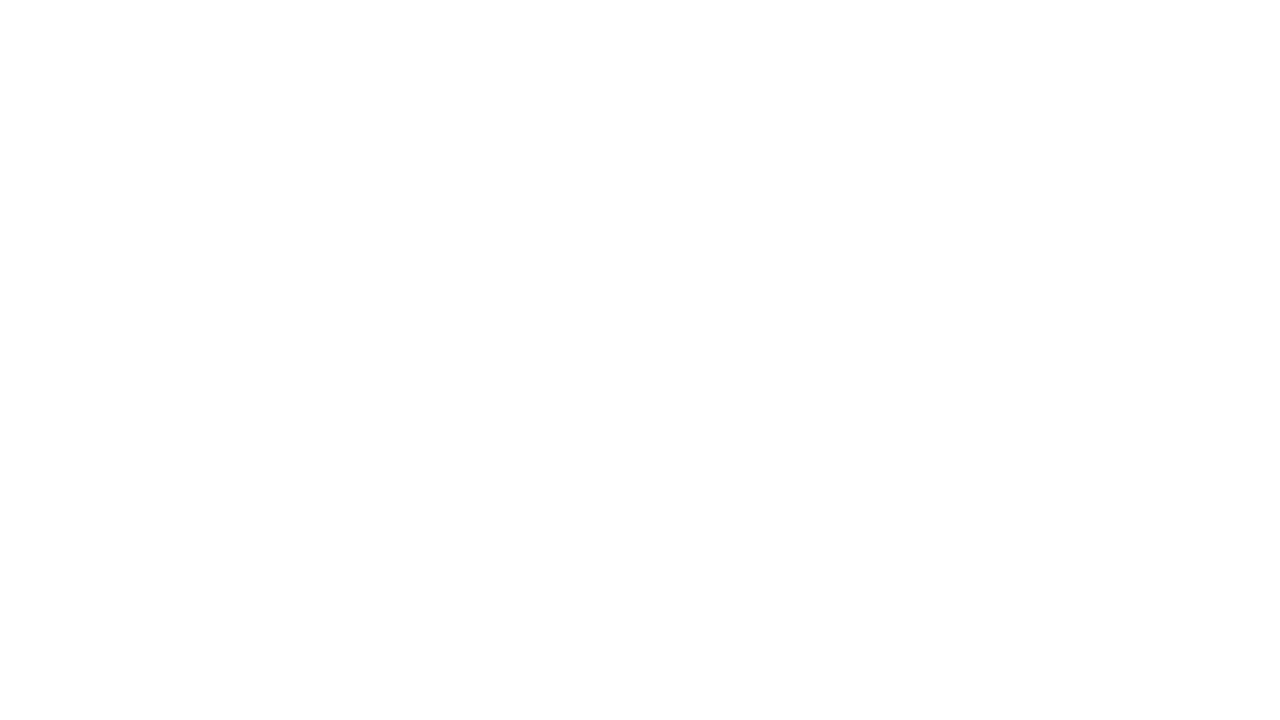

Navigated to Good Times Burgers restaurant page on Grubhub
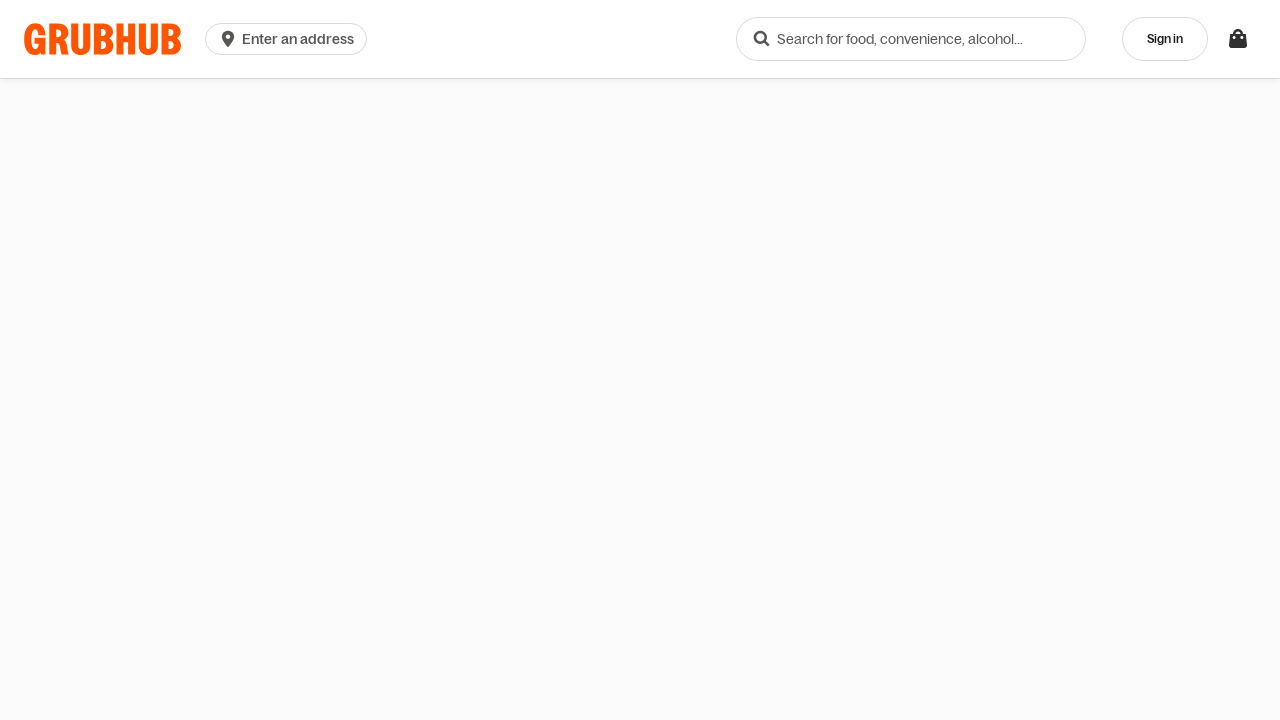

Waited for page to load with networkidle state
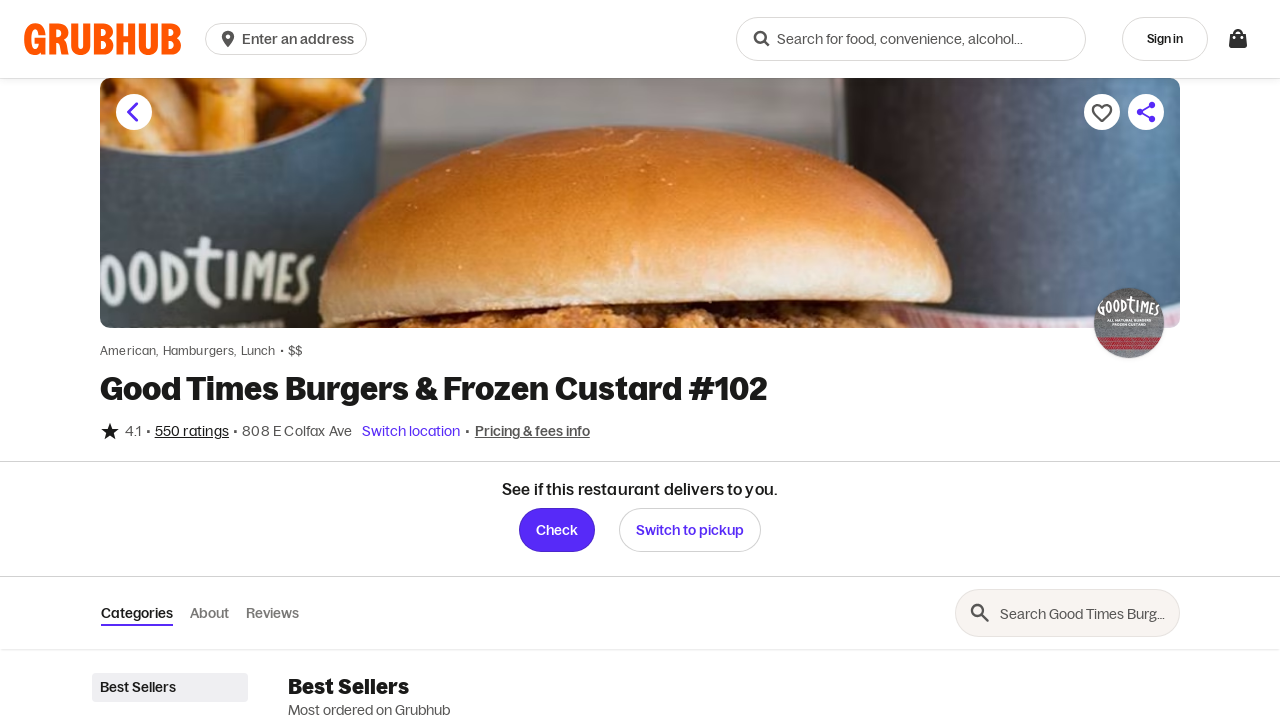

Verified menu items with prices are visible on the page
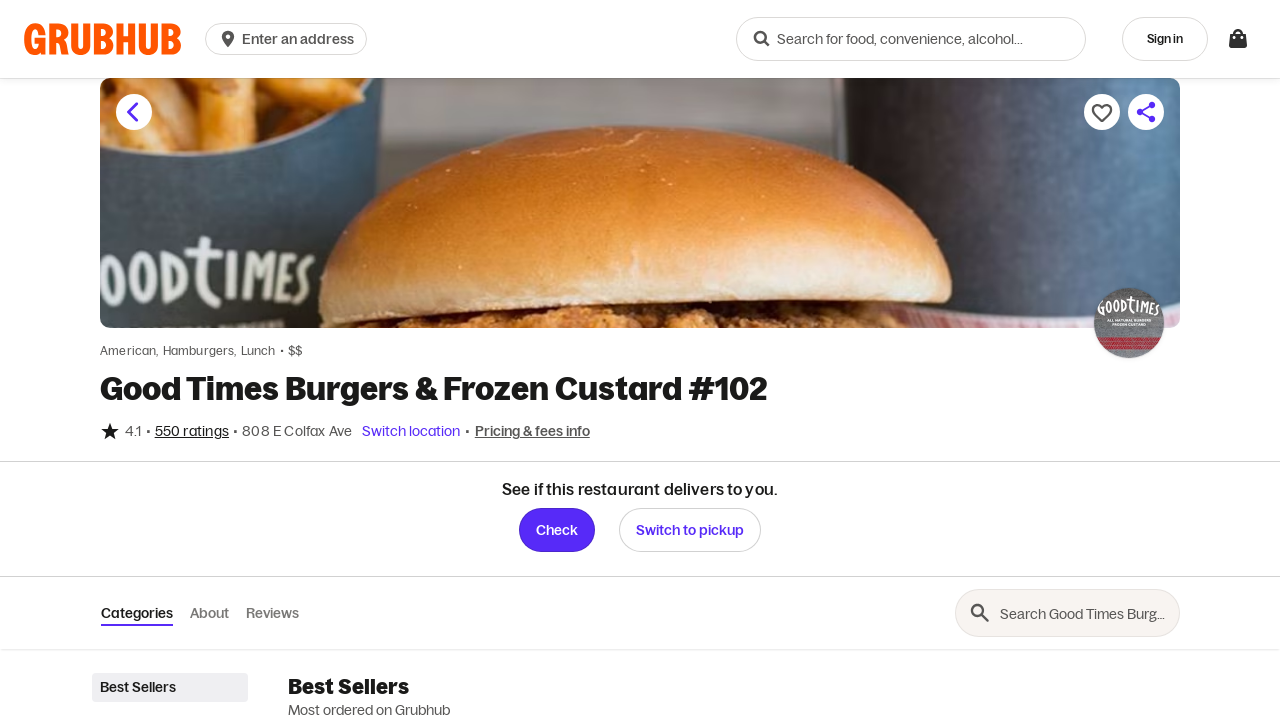

Confirmed Deluxe Cheeseburger menu item is present
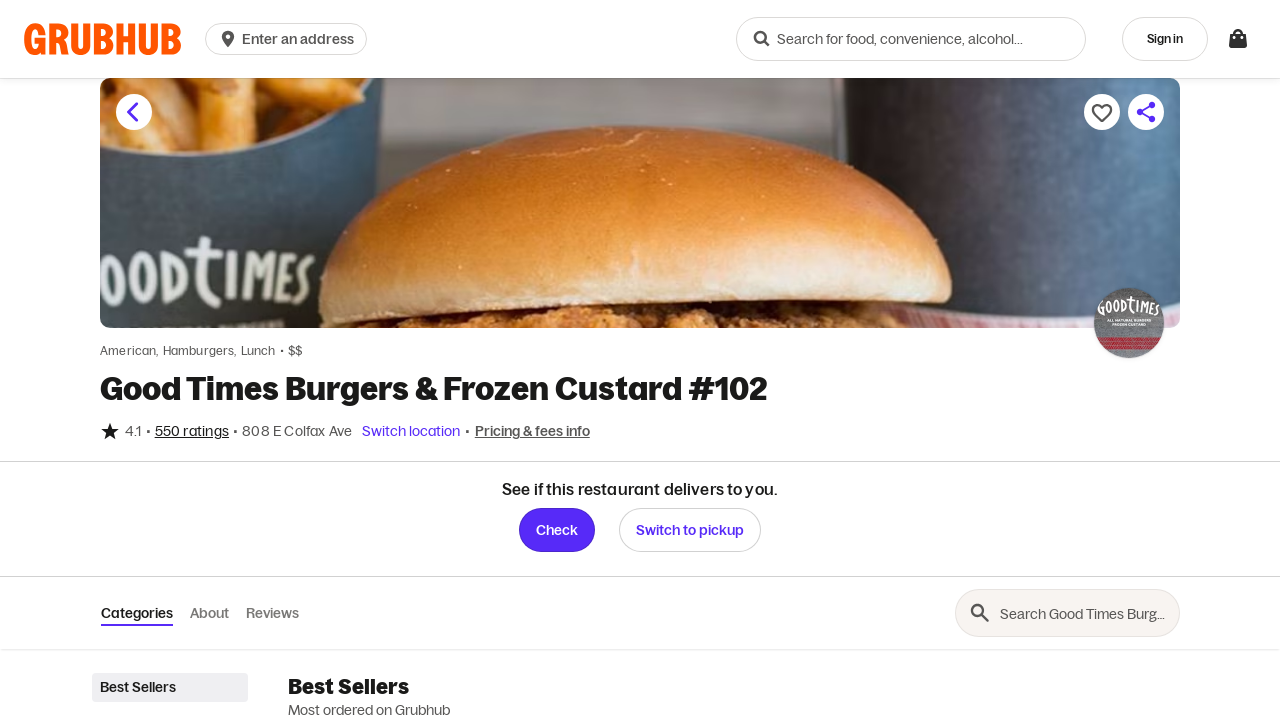

Confirmed Guacamole Bacon Burger menu item is present
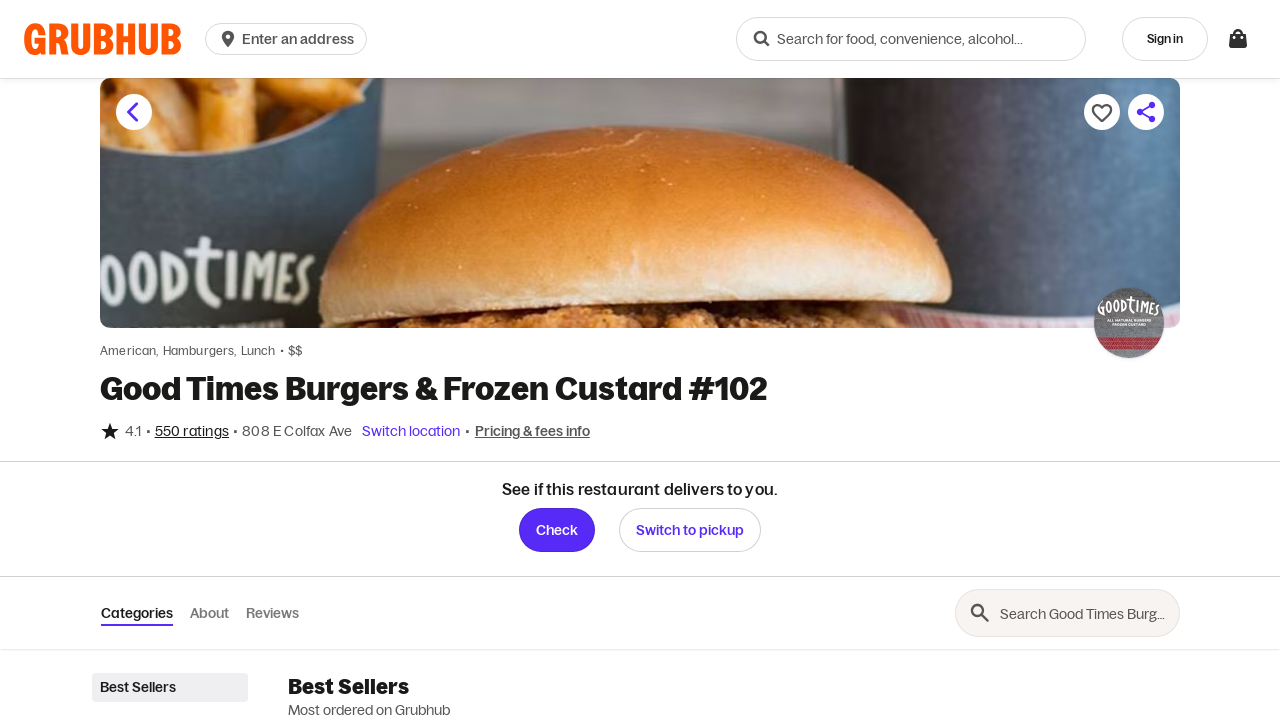

Confirmed Crispy Chicken Sandwich menu item is present
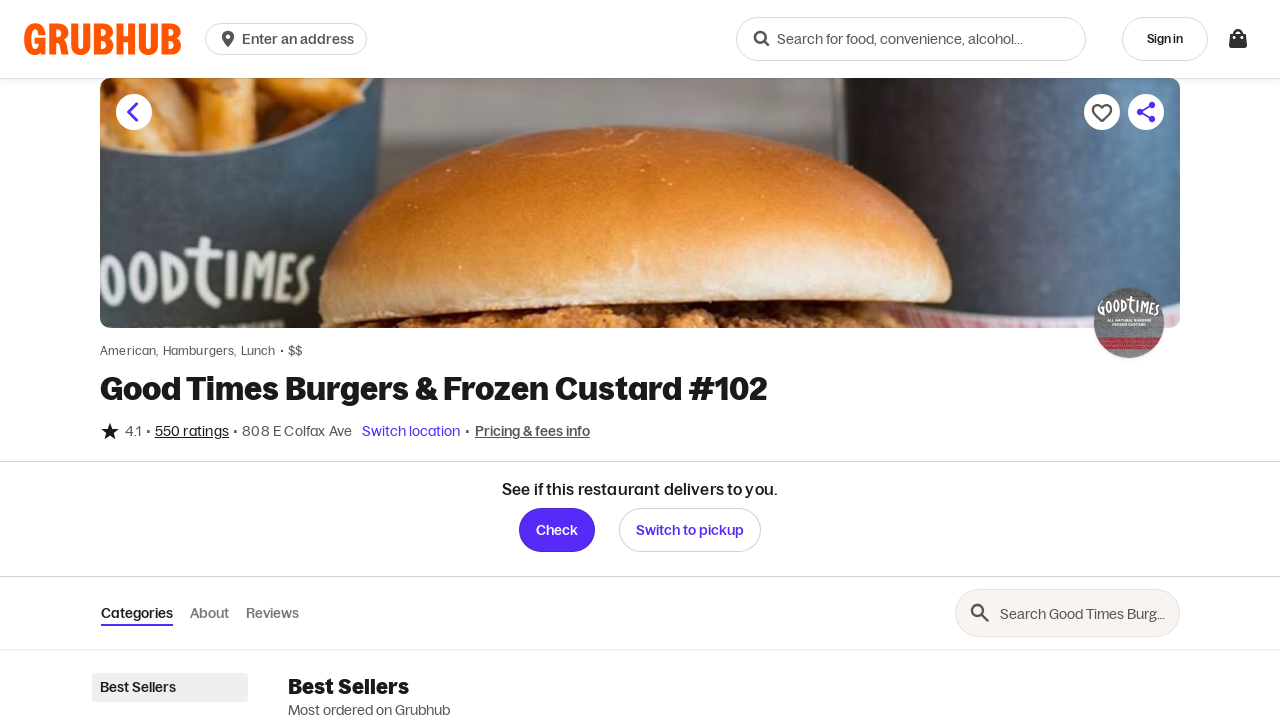

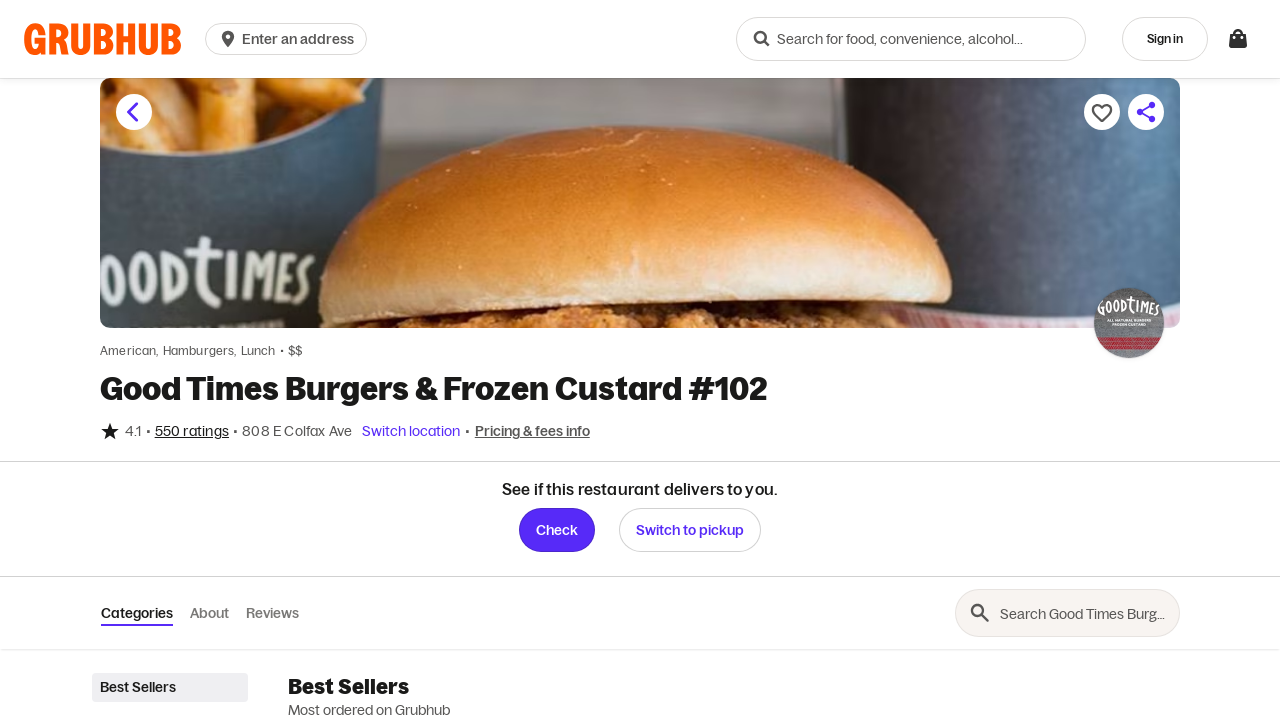